Tests VNK website by handling a potential popup if it appears, then clicking a danger button and verifying navigation to the schedule page

Starting URL: https://vnk.edu.vn/

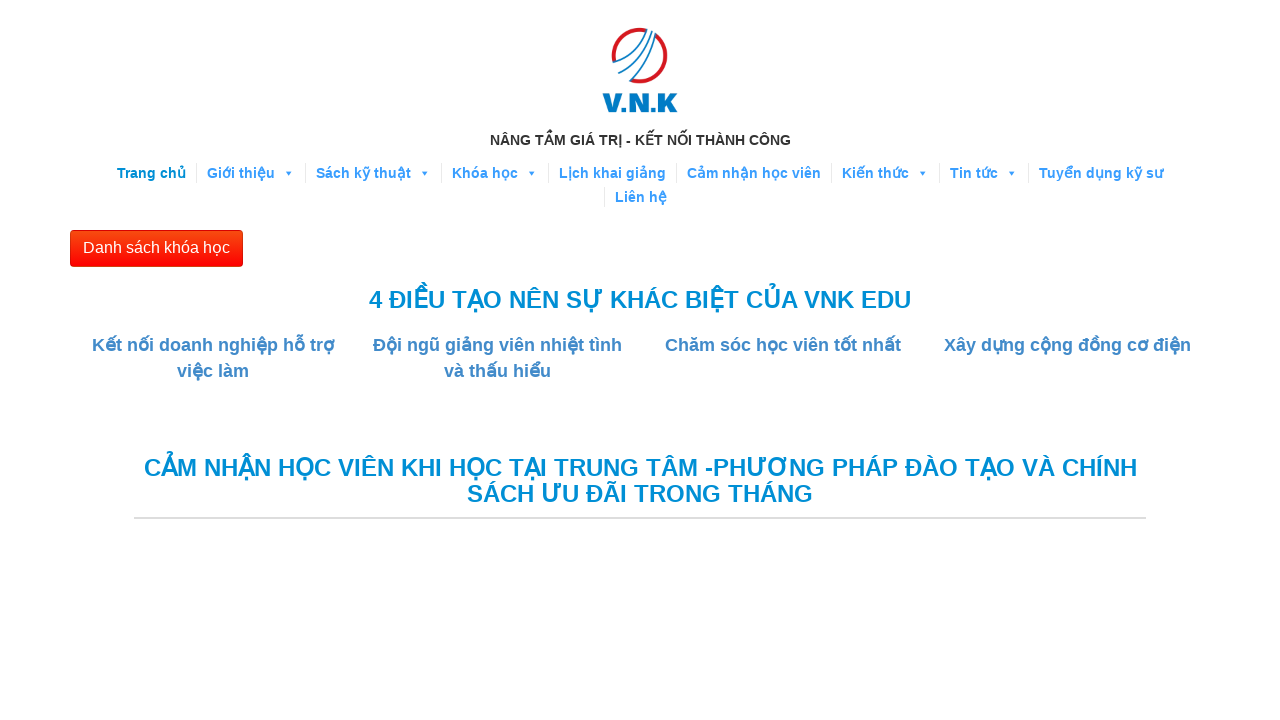

Queried for popup elements with selector 'div.popmake'
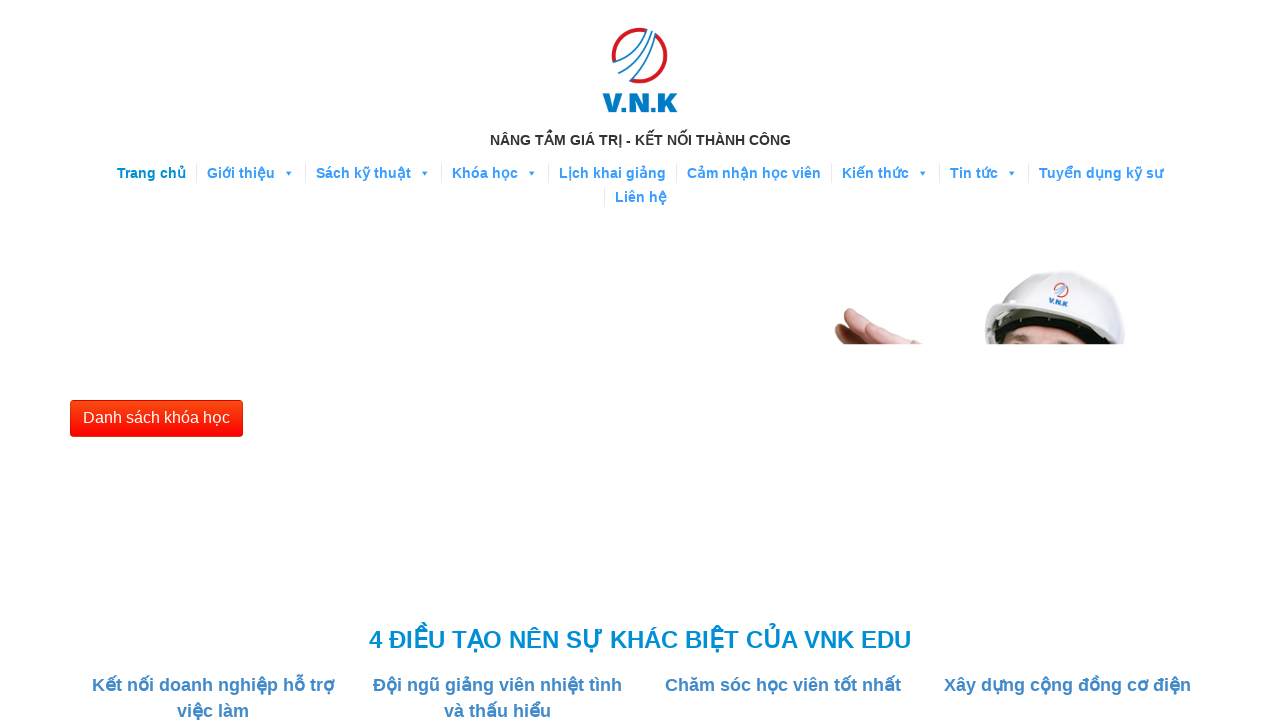

Clicked danger button to navigate at (156, 419) on button.btn-danger
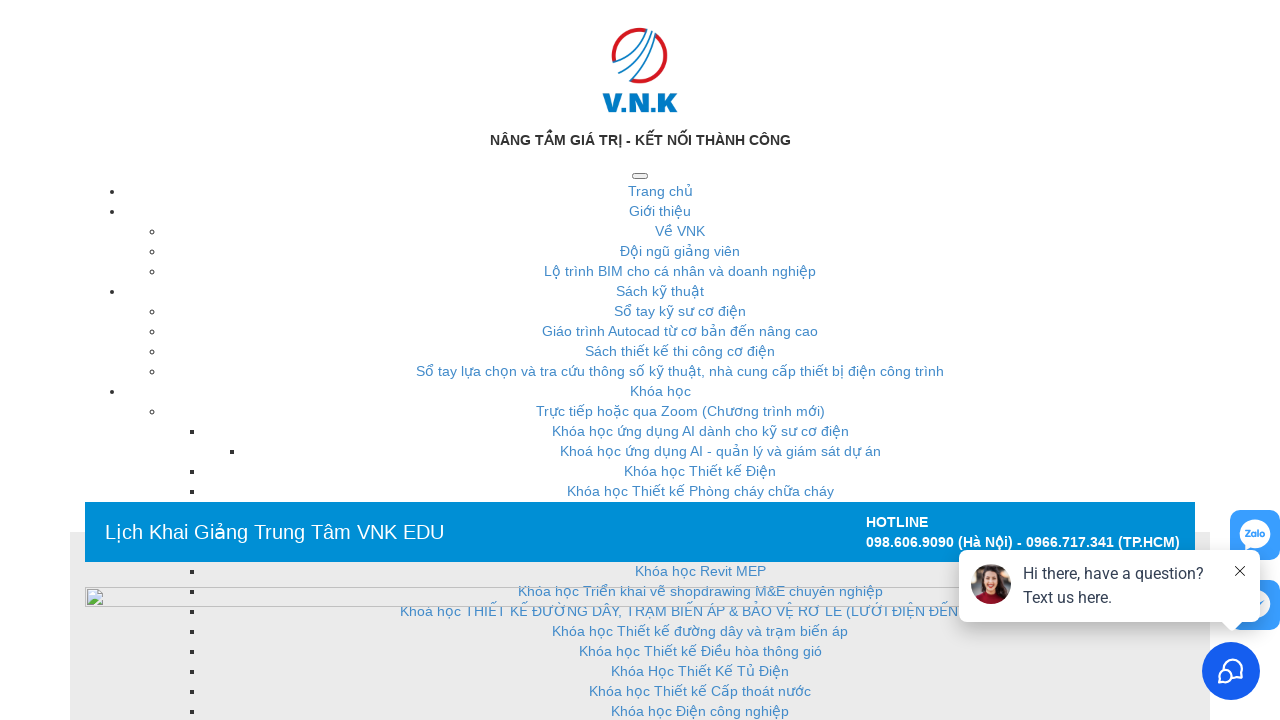

Navigated to schedule page at https://vnk.edu.vn/lich-khai-giang/
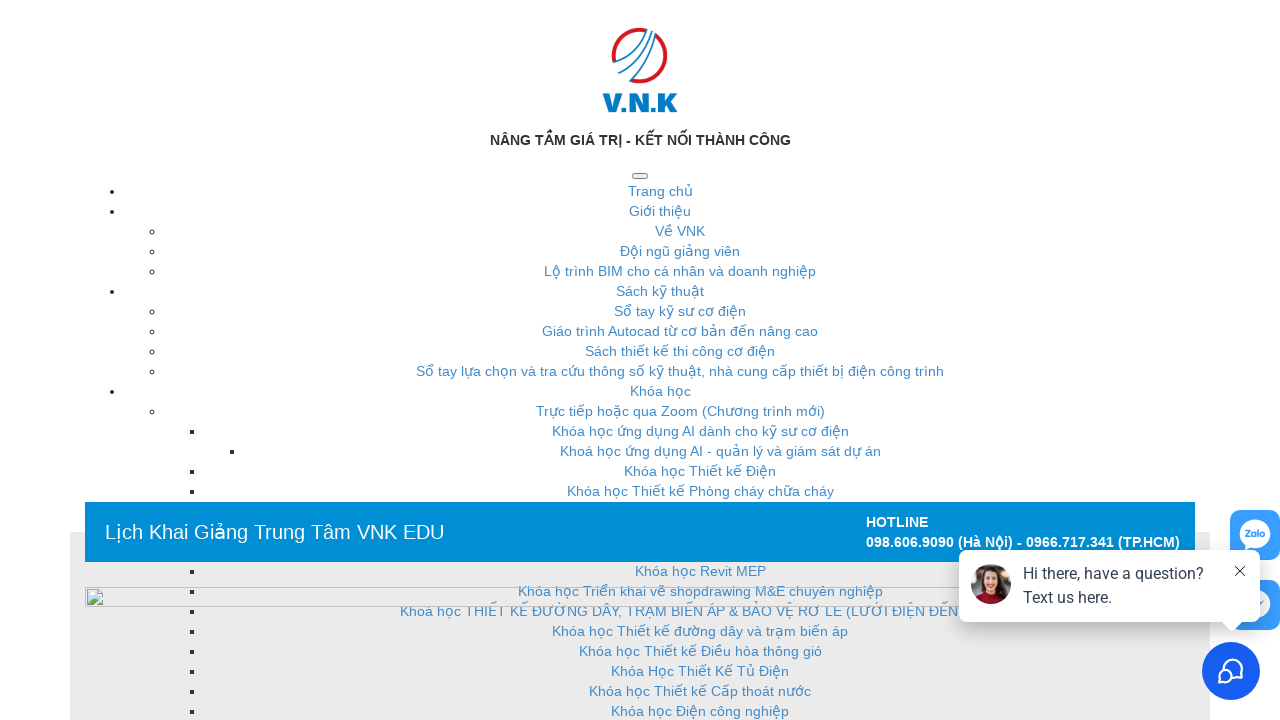

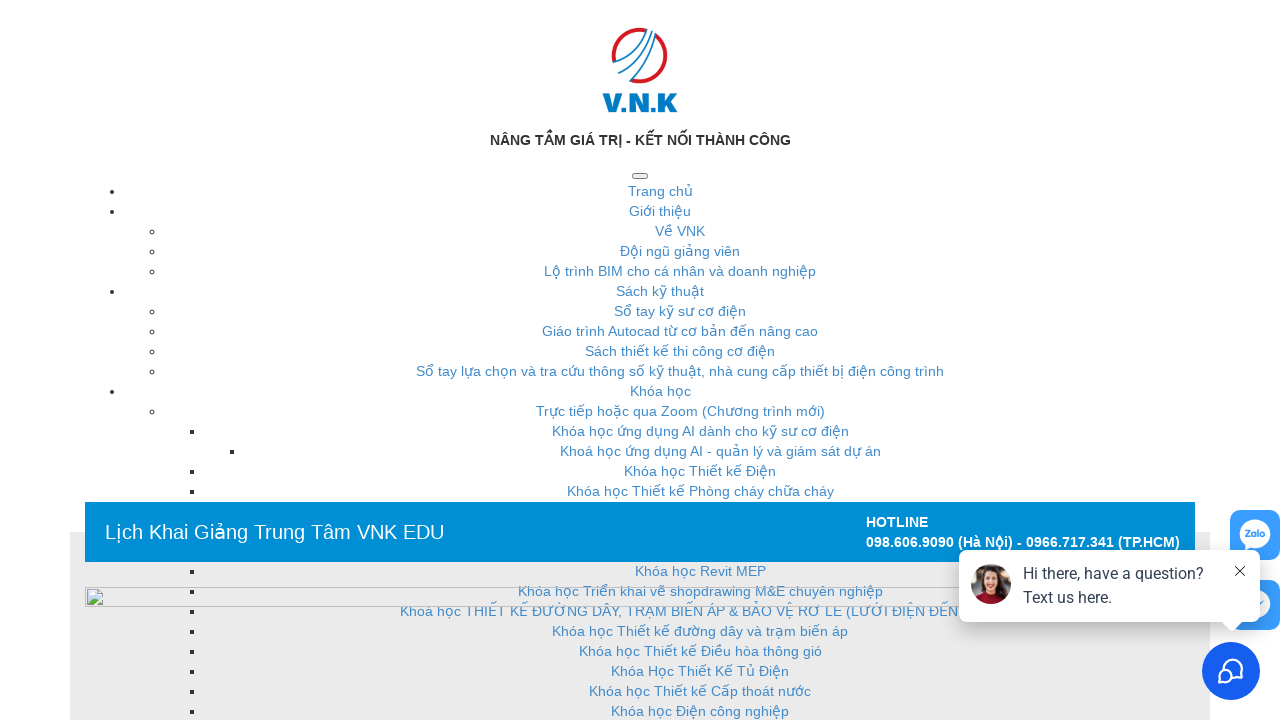